Tests the Delta Airlines flight booking calendar by opening the date picker, navigating to October to select a departure date (30th), then navigating to December to select a return date (20th), and confirming the selection.

Starting URL: https://www.delta.com

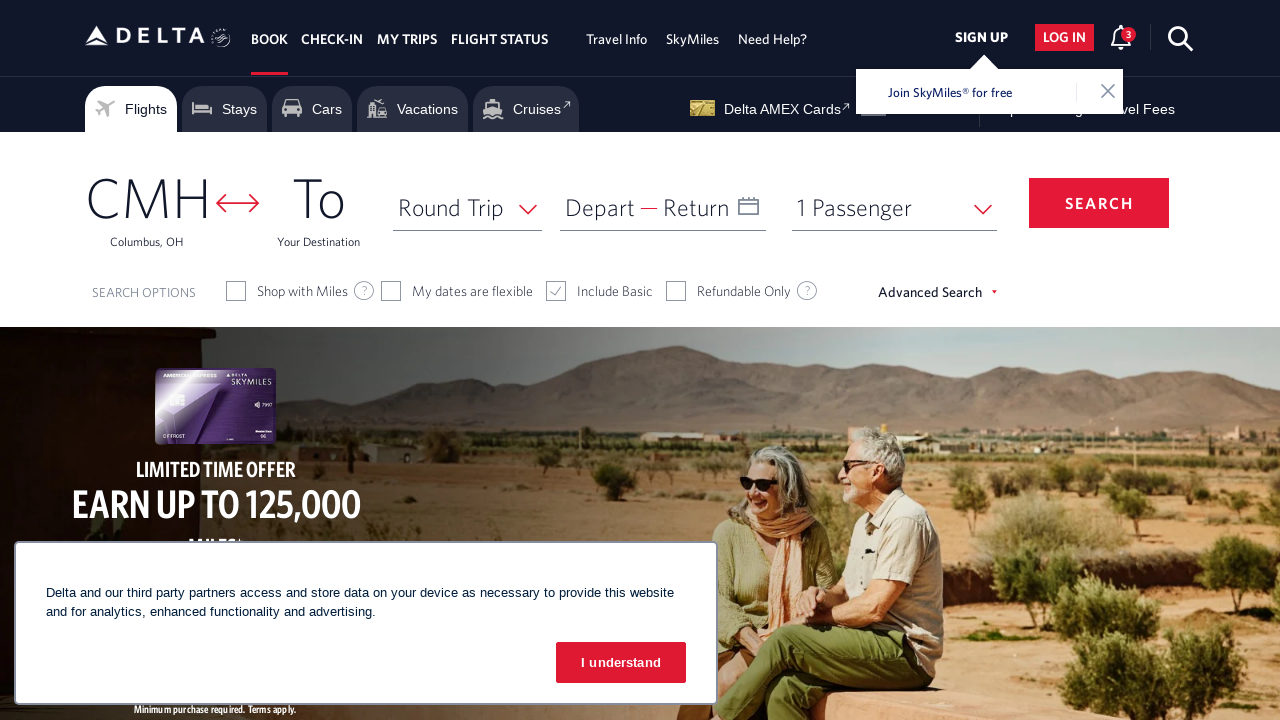

Clicked on departure calendar to open date picker at (566, 184) on #calDepartLabelCont
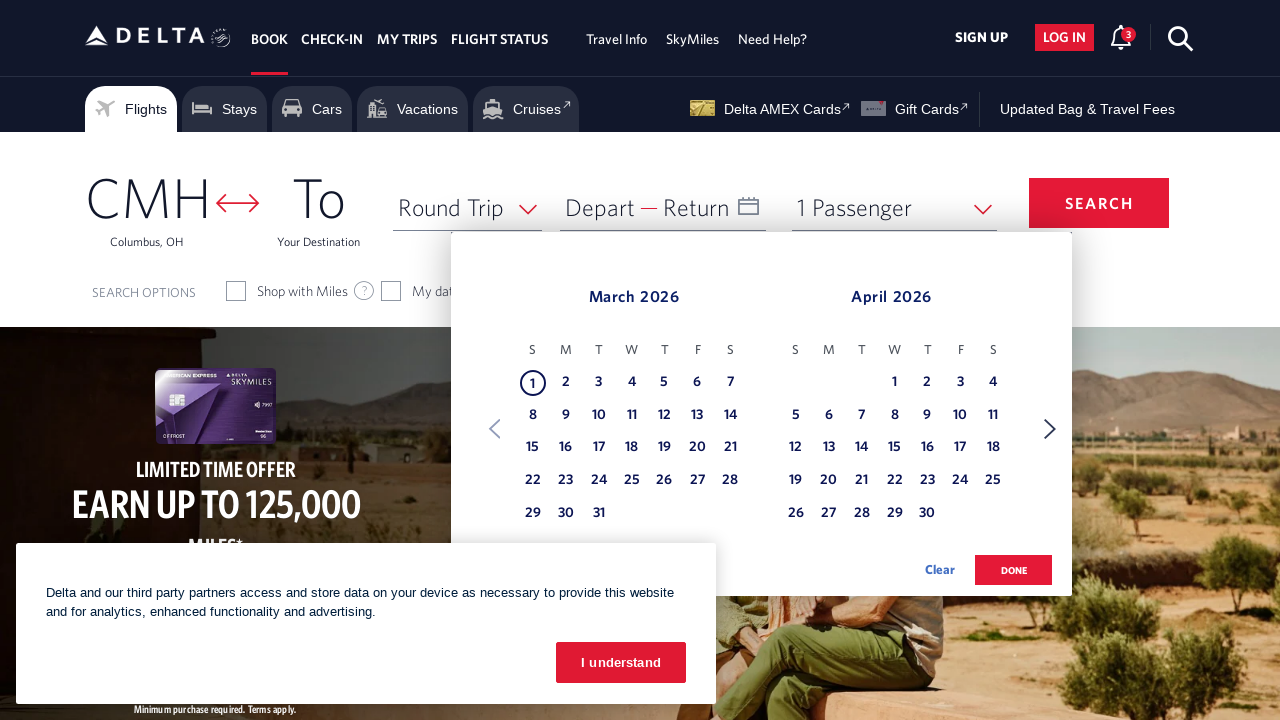

Calendar date picker loaded and visible
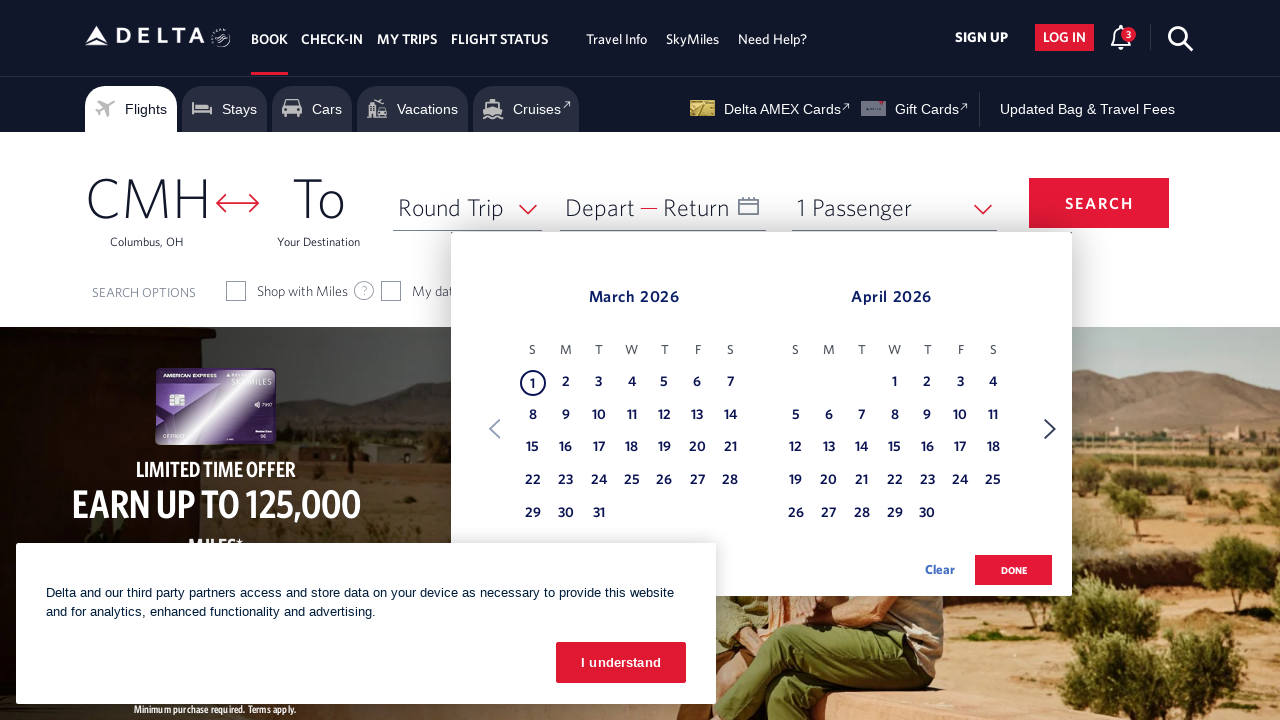

Clicked Next button to navigate calendar forward at (1050, 429) on xpath=//span[text() = 'Next']
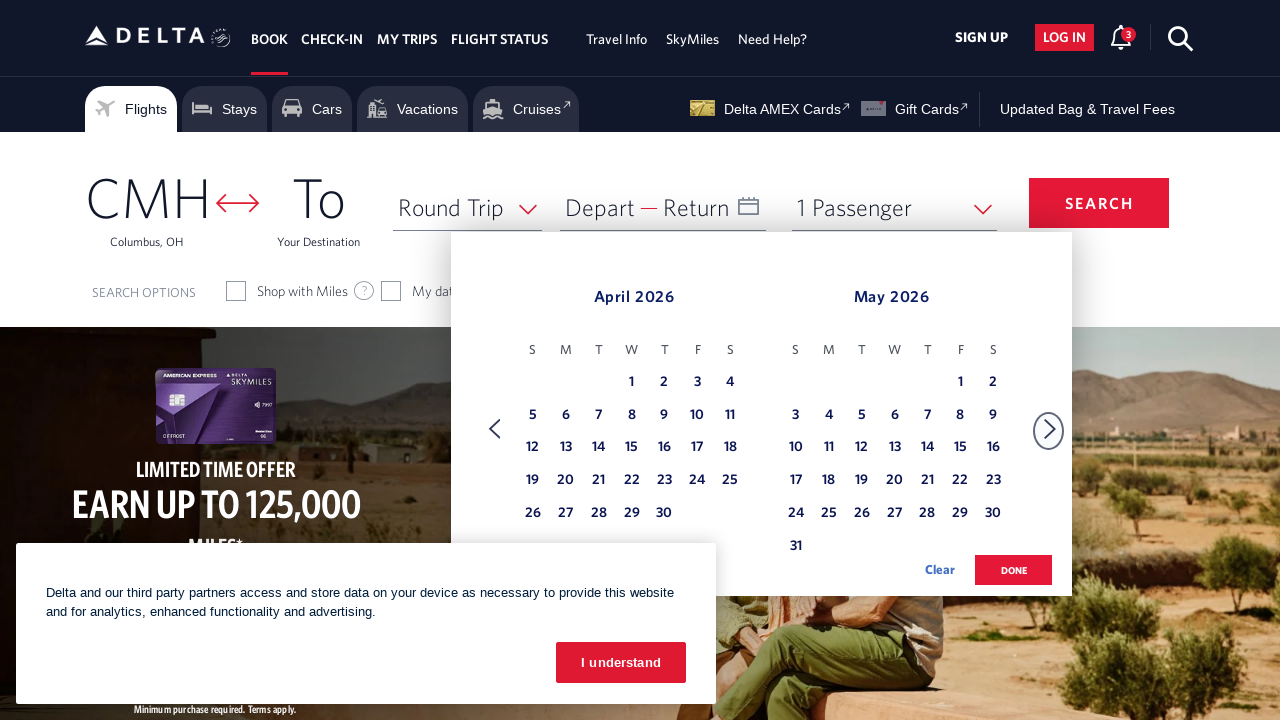

Waited for calendar animation to complete
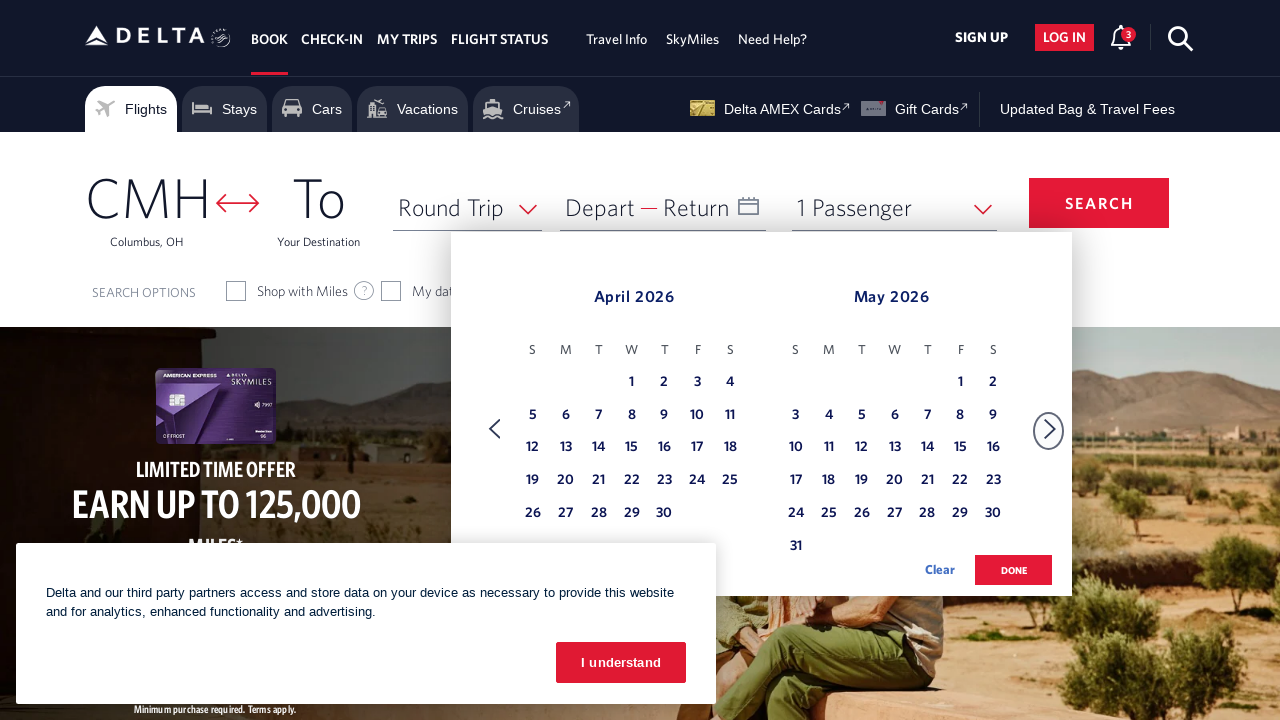

Clicked Next button to navigate calendar forward at (1050, 429) on xpath=//span[text() = 'Next']
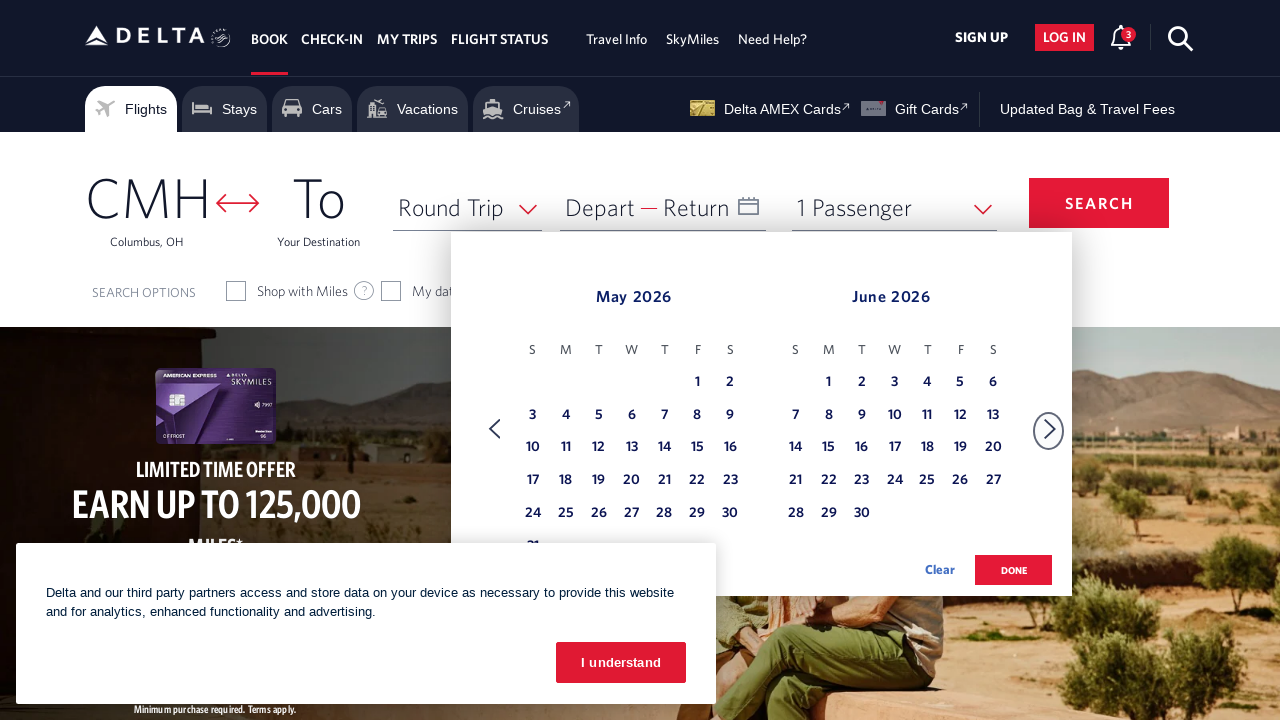

Waited for calendar animation to complete
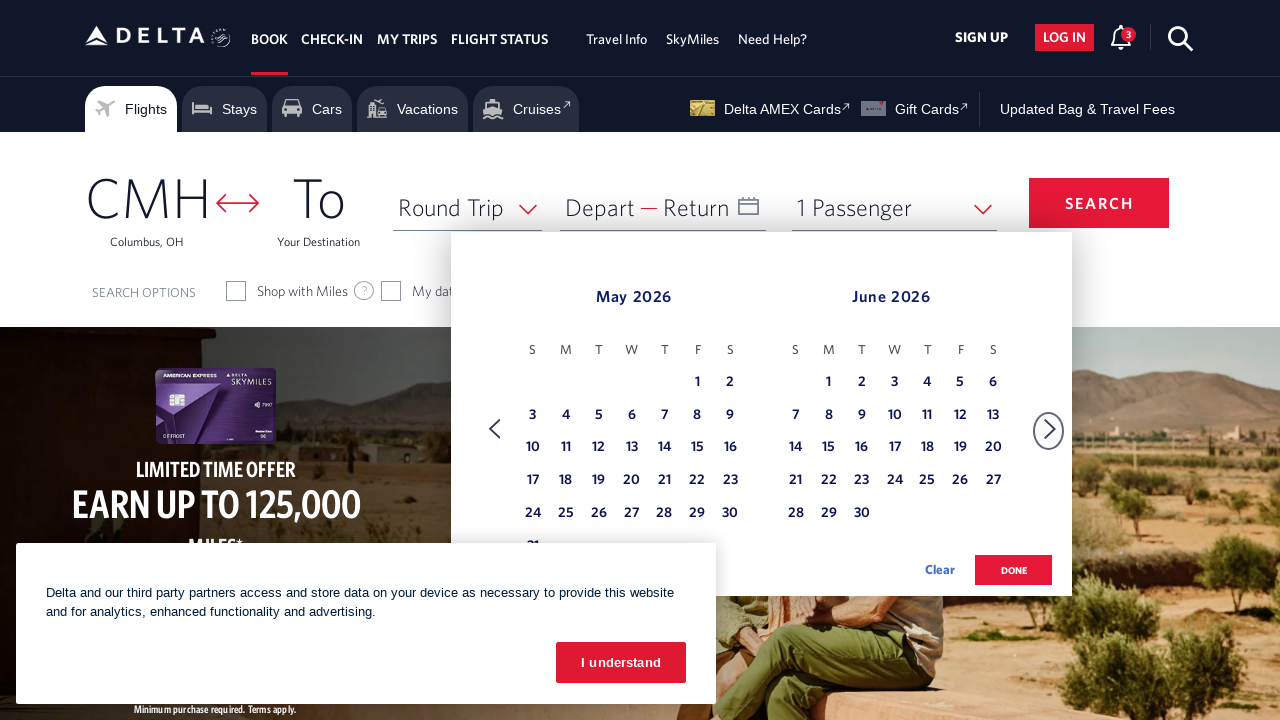

Clicked Next button to navigate calendar forward at (1050, 429) on xpath=//span[text() = 'Next']
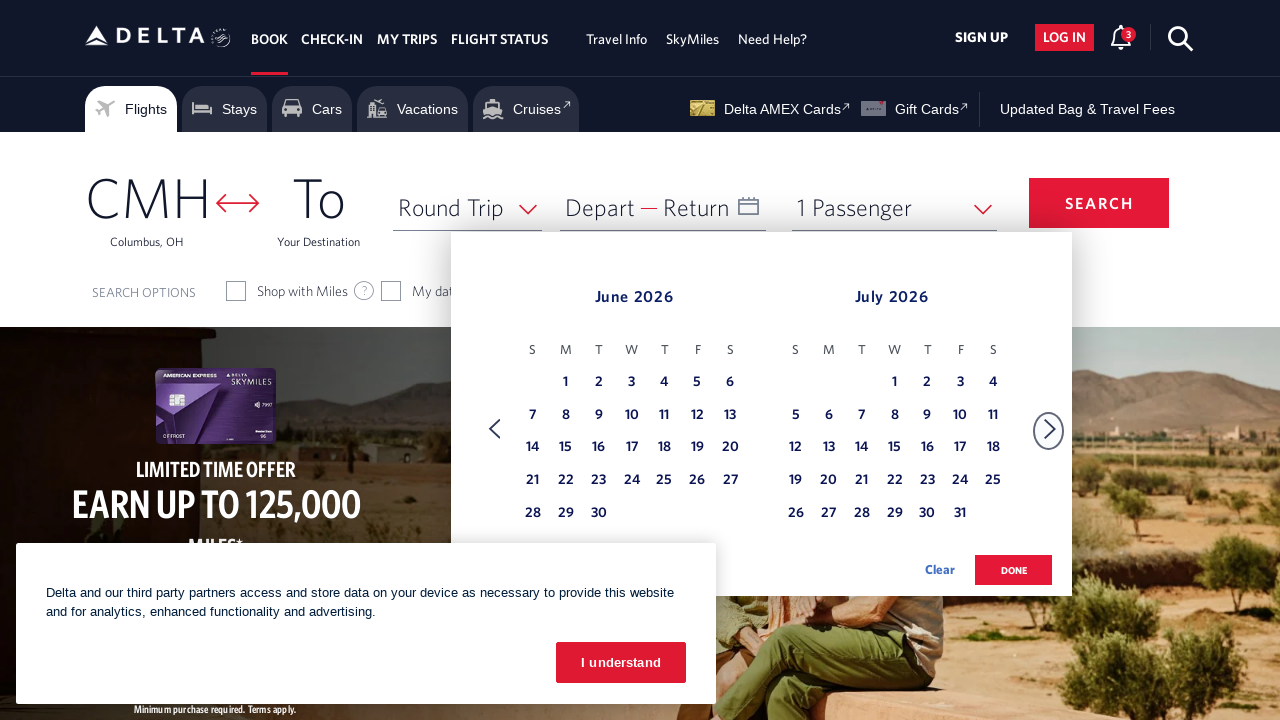

Waited for calendar animation to complete
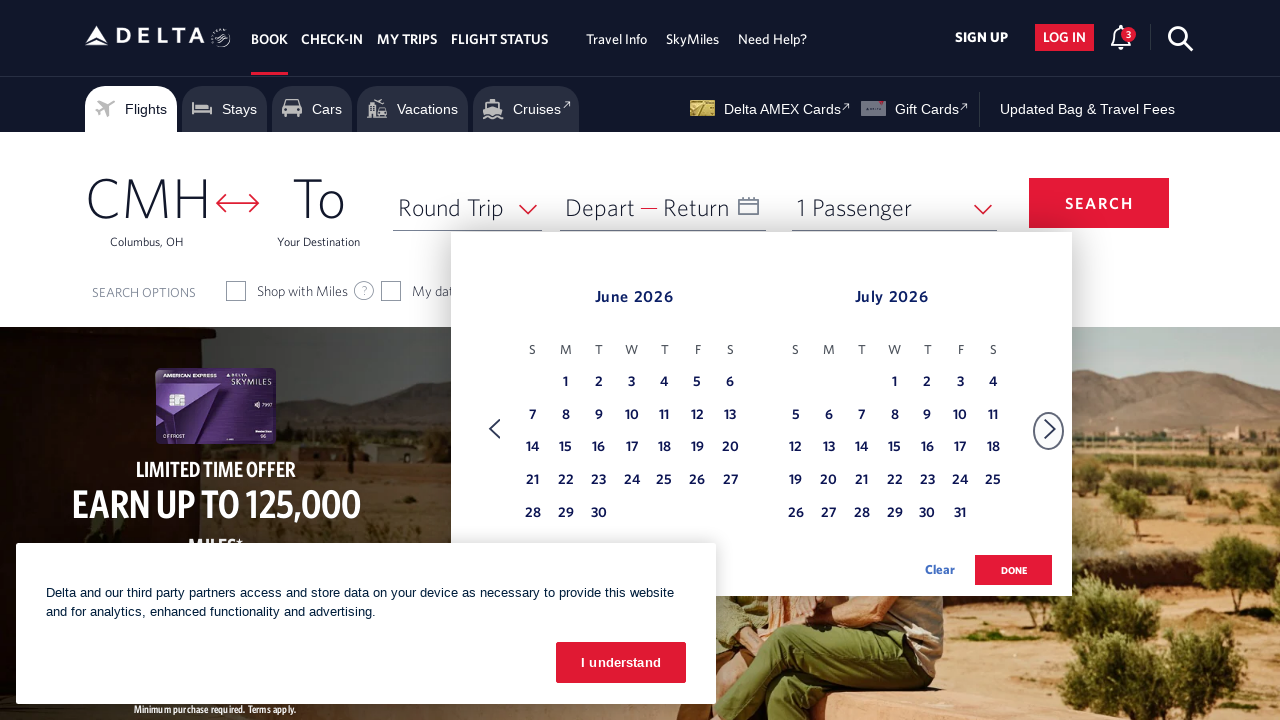

Clicked Next button to navigate calendar forward at (1050, 429) on xpath=//span[text() = 'Next']
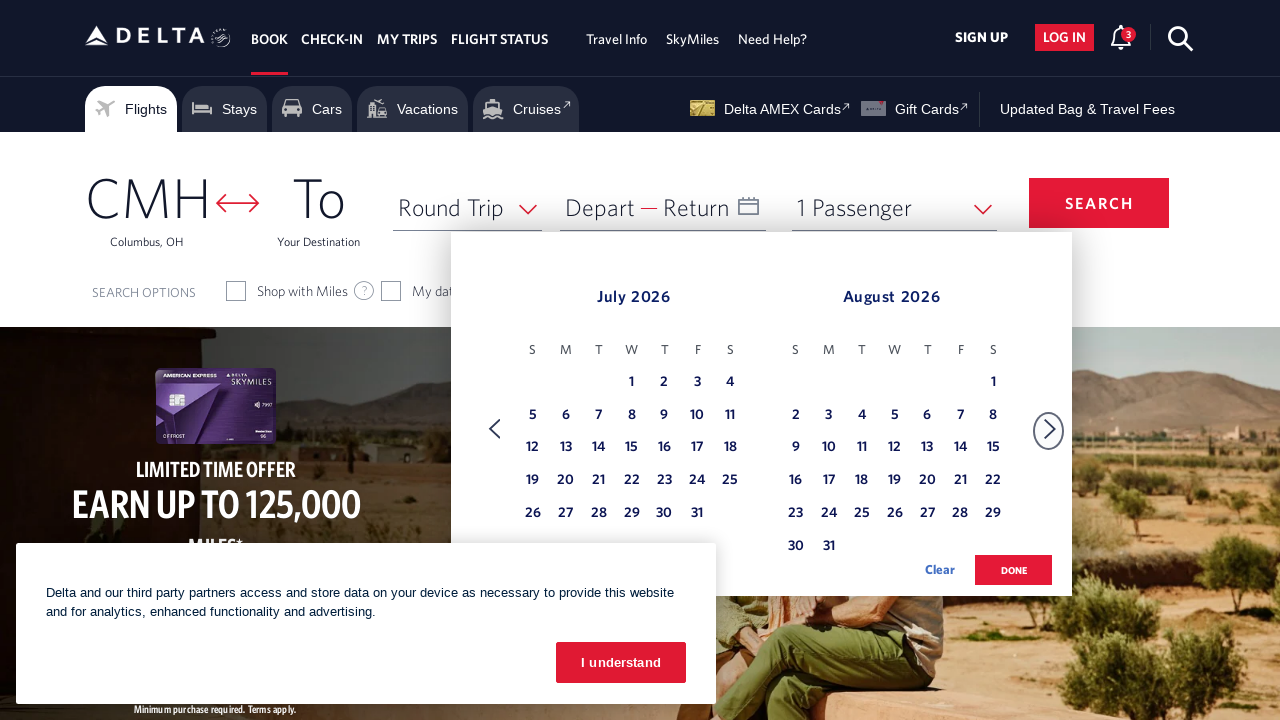

Waited for calendar animation to complete
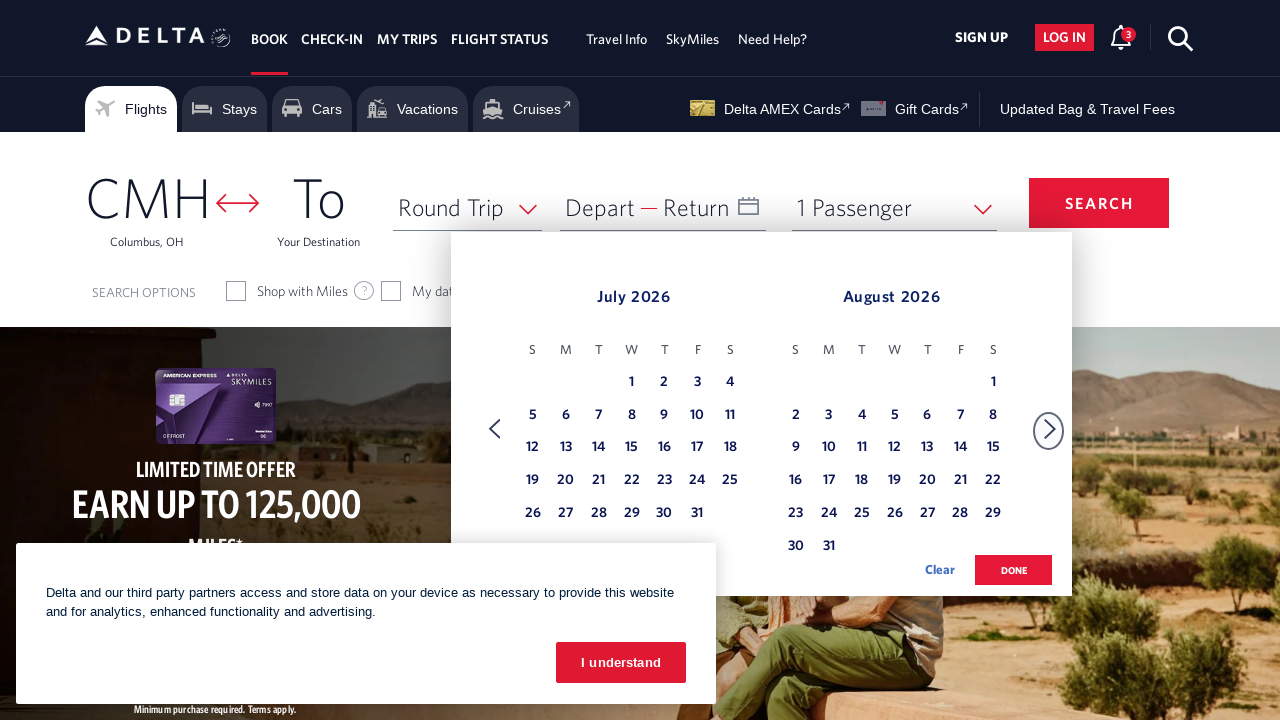

Clicked Next button to navigate calendar forward at (1050, 429) on xpath=//span[text() = 'Next']
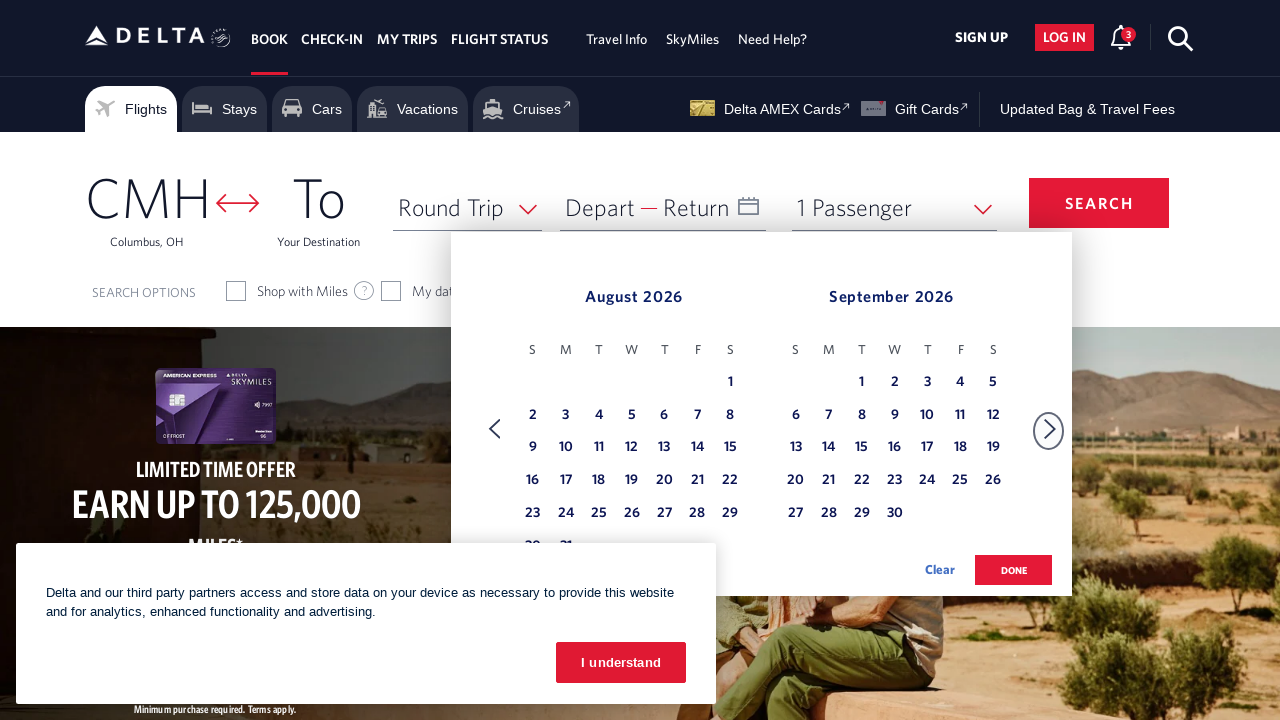

Waited for calendar animation to complete
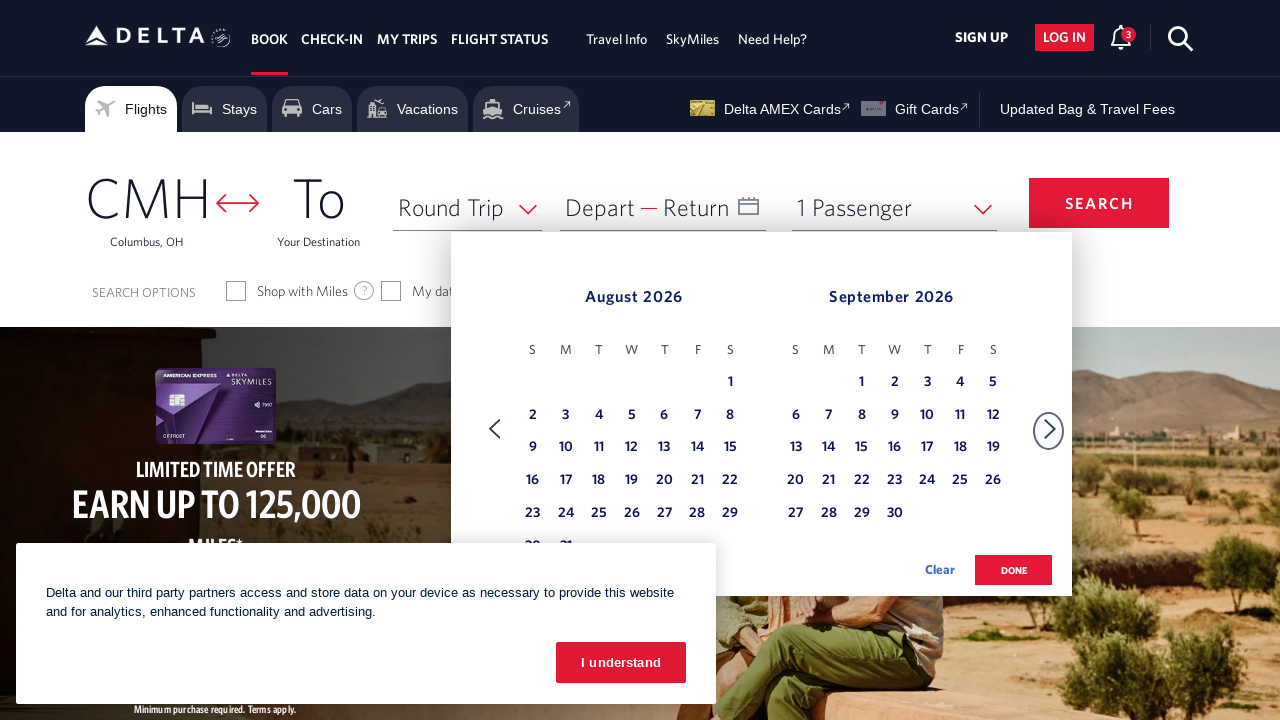

Clicked Next button to navigate calendar forward at (1050, 429) on xpath=//span[text() = 'Next']
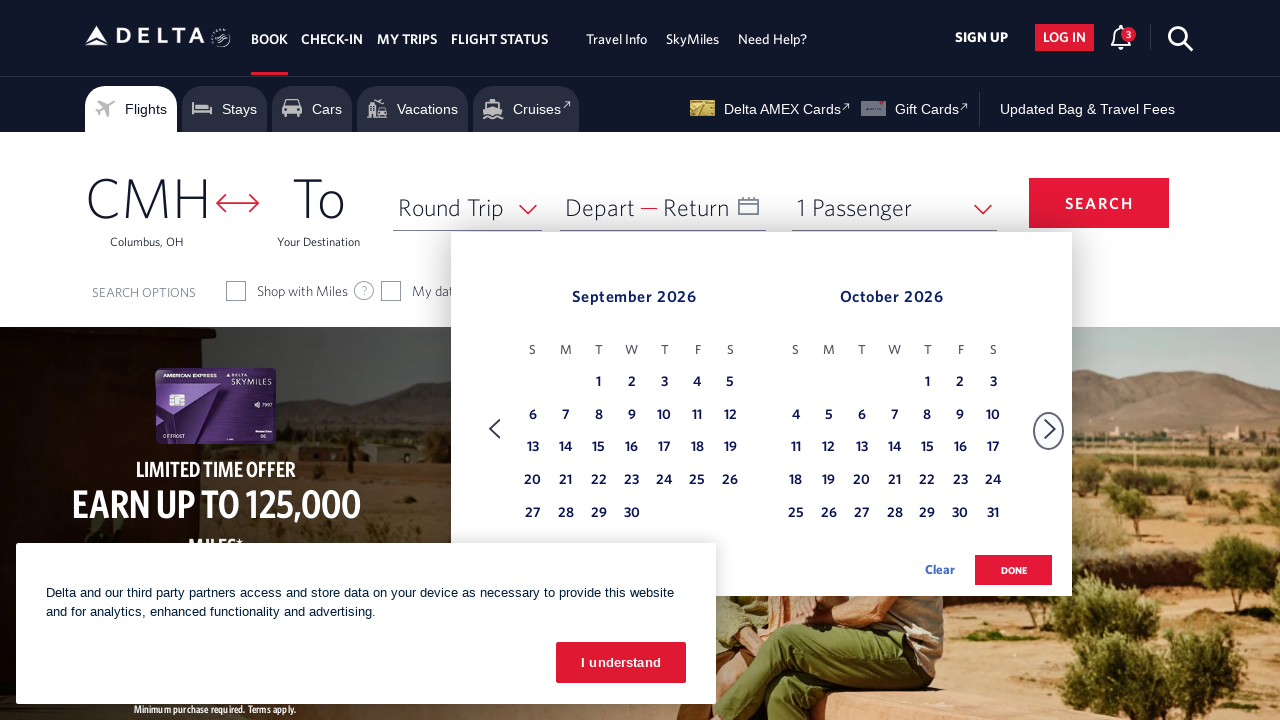

Waited for calendar animation to complete
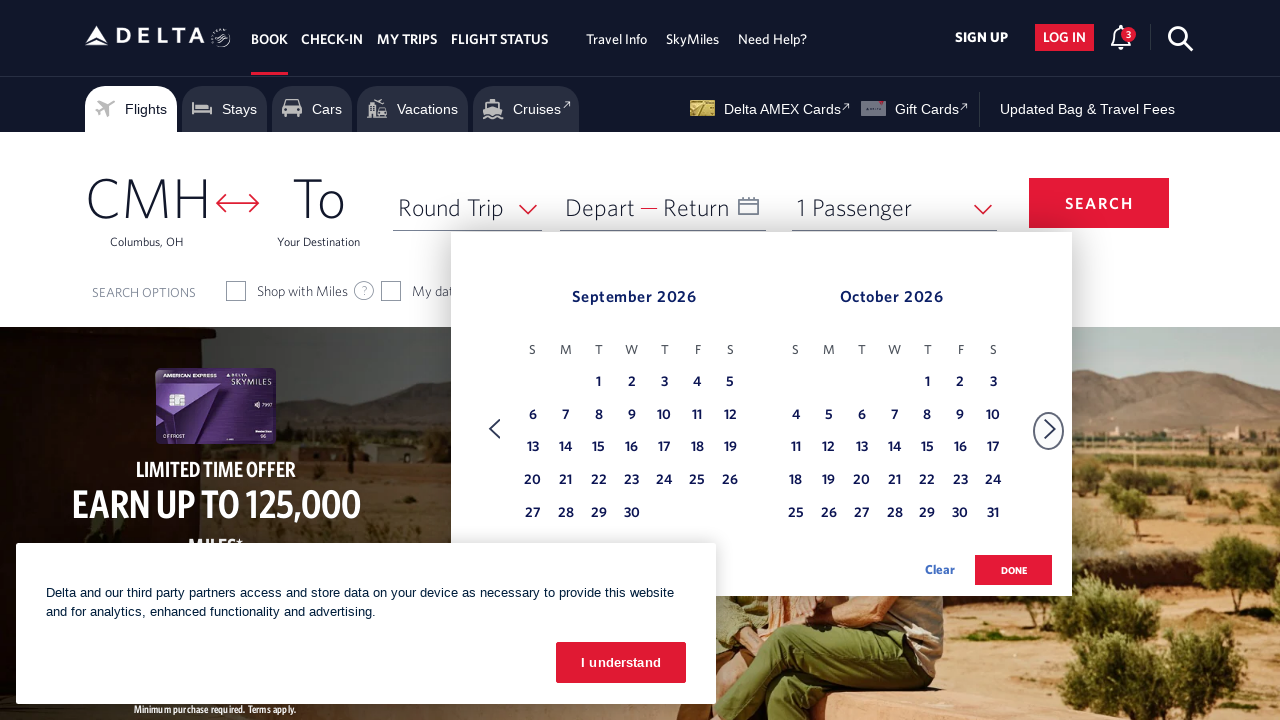

Clicked Next button to navigate calendar forward at (1050, 429) on xpath=//span[text() = 'Next']
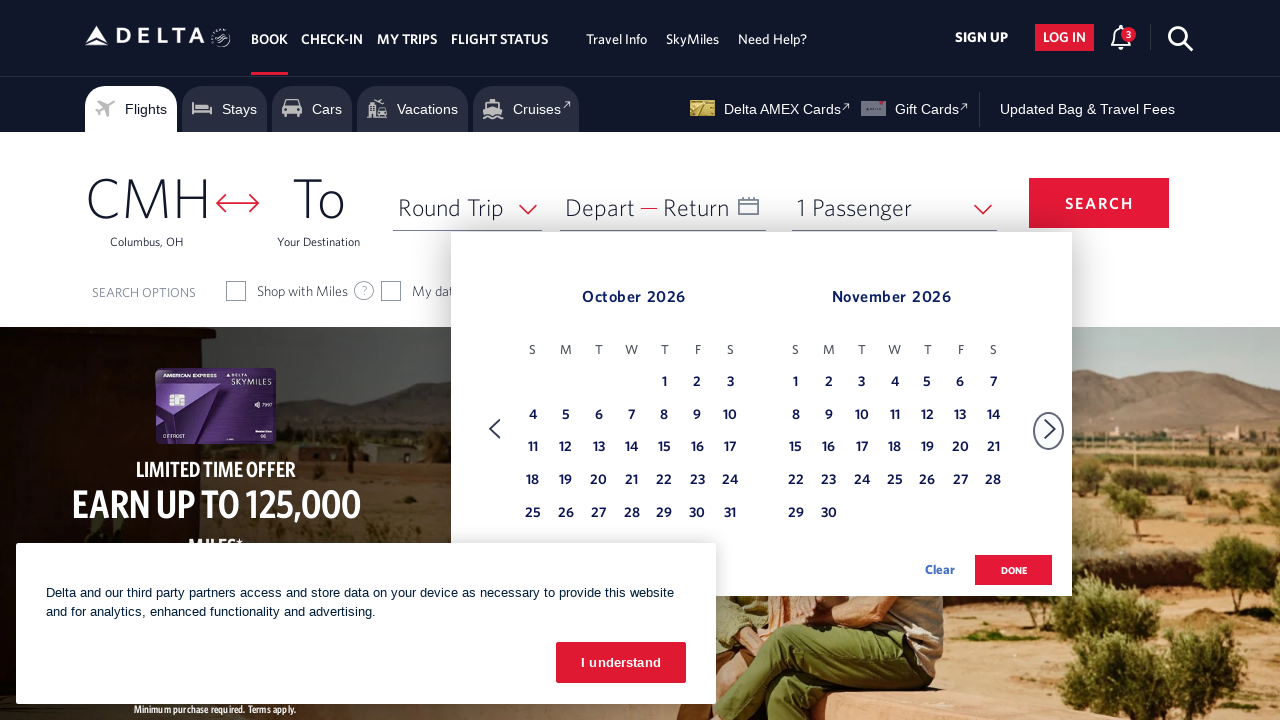

Waited for calendar animation to complete
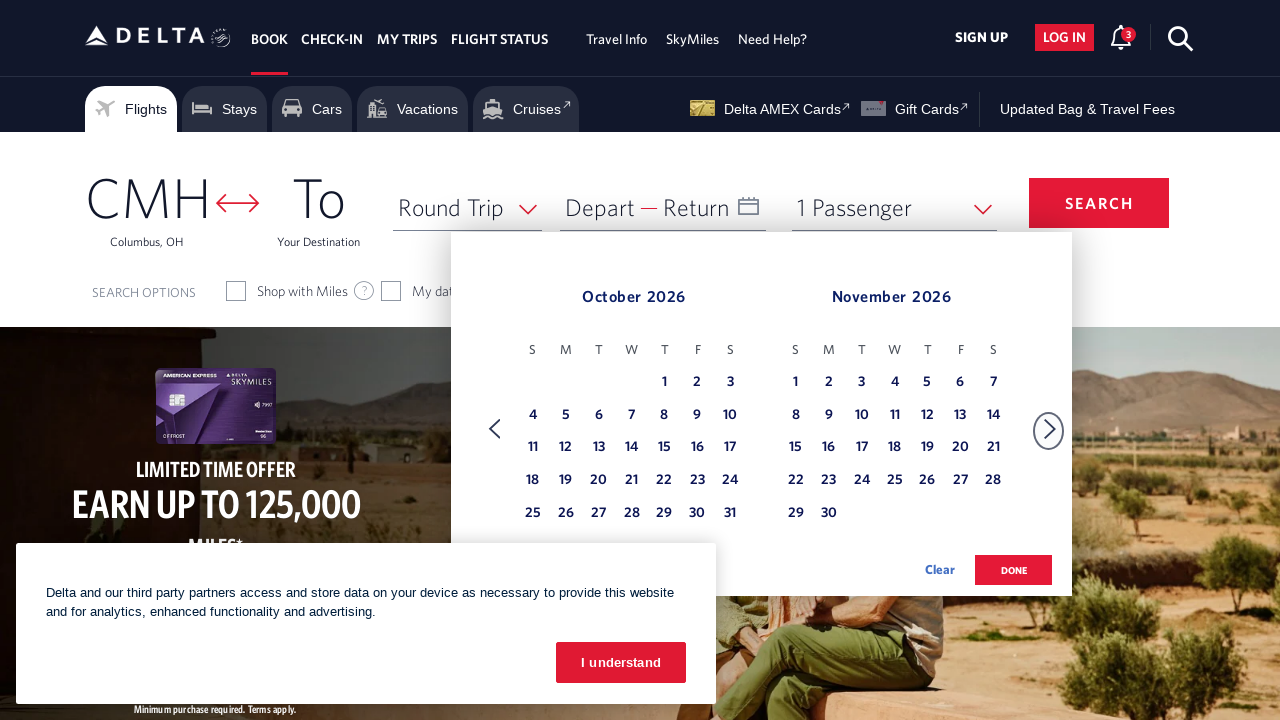

Selected October 30th as departure date at (697, 514) on xpath=//tbody[@class = 'dl-datepicker-tbody-0']/tr/td >> nth=40
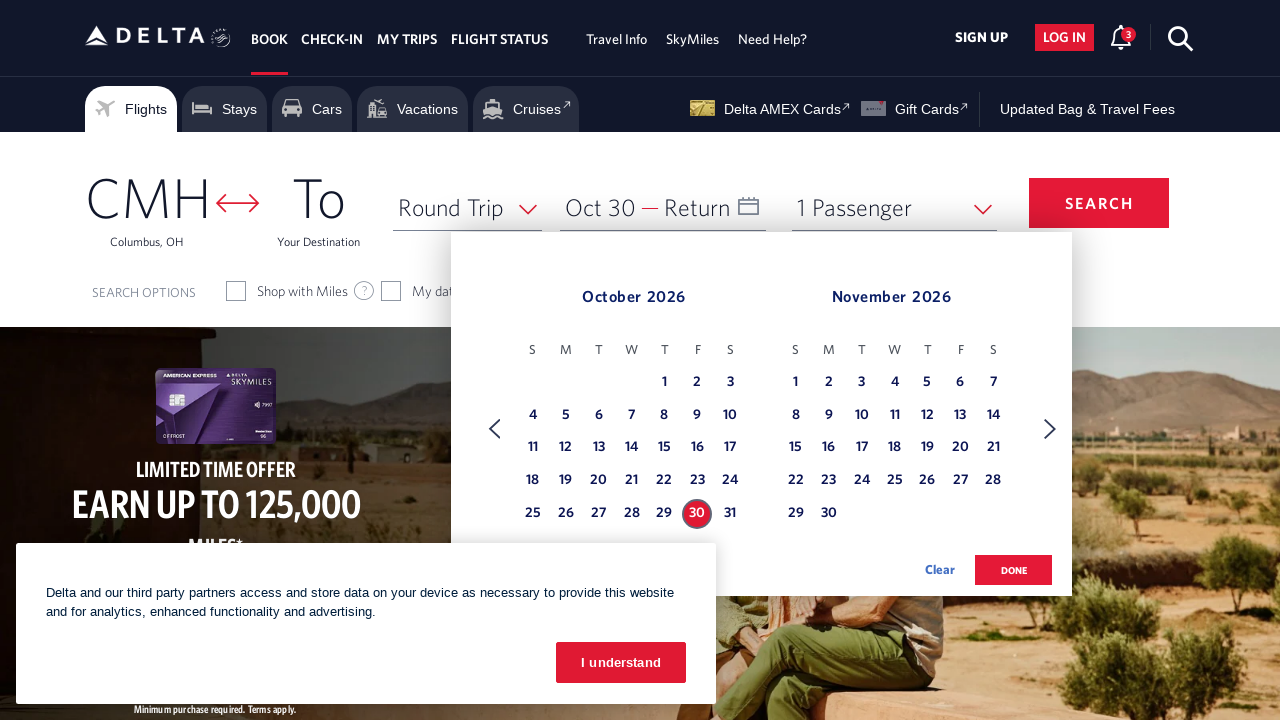

Clicked Next button to navigate to December at (1050, 429) on xpath=//span[text() = 'Next']
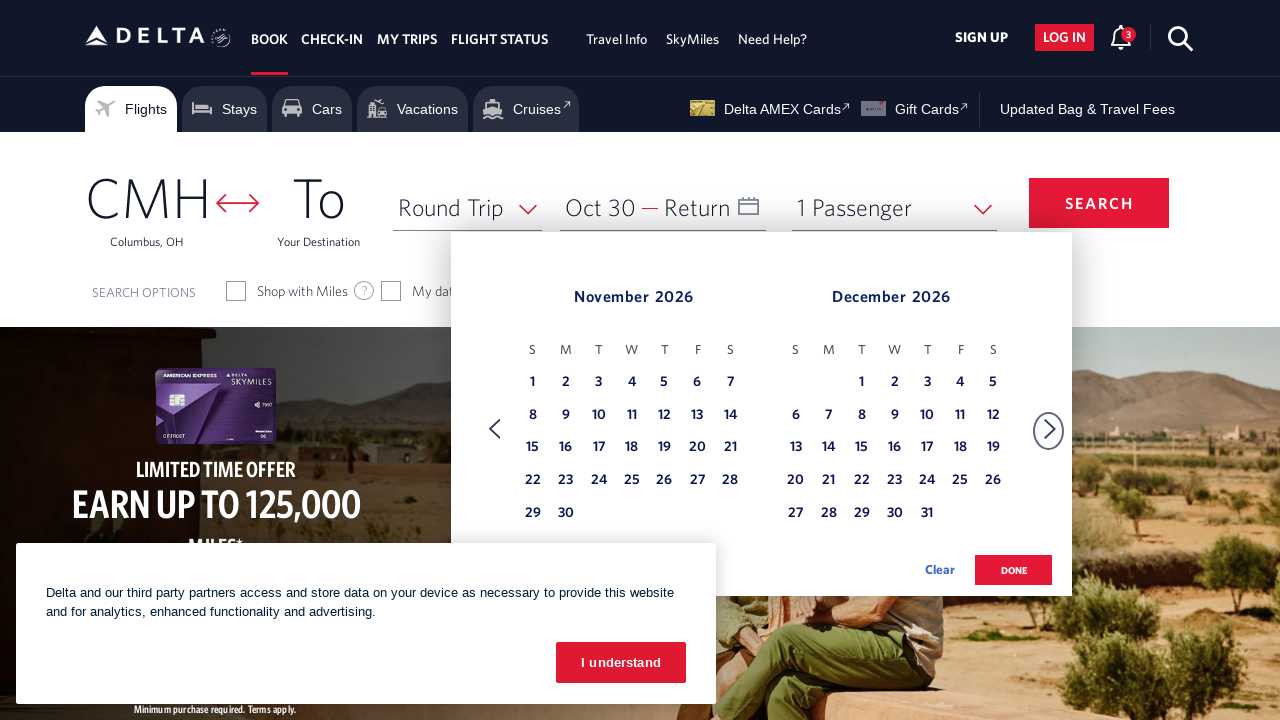

Waited for calendar animation to complete
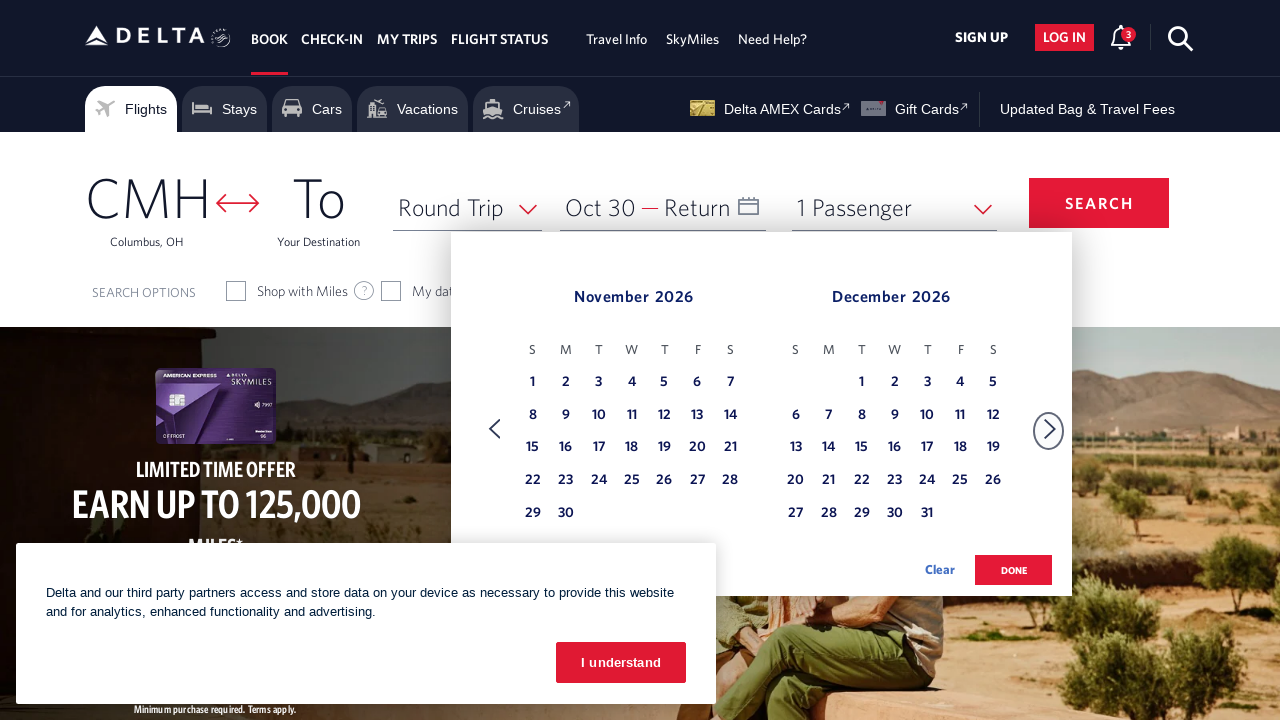

Selected December 20th as return date at (796, 481) on xpath=//tbody[@class = 'dl-datepicker-tbody-1']/tr/td >> nth=28
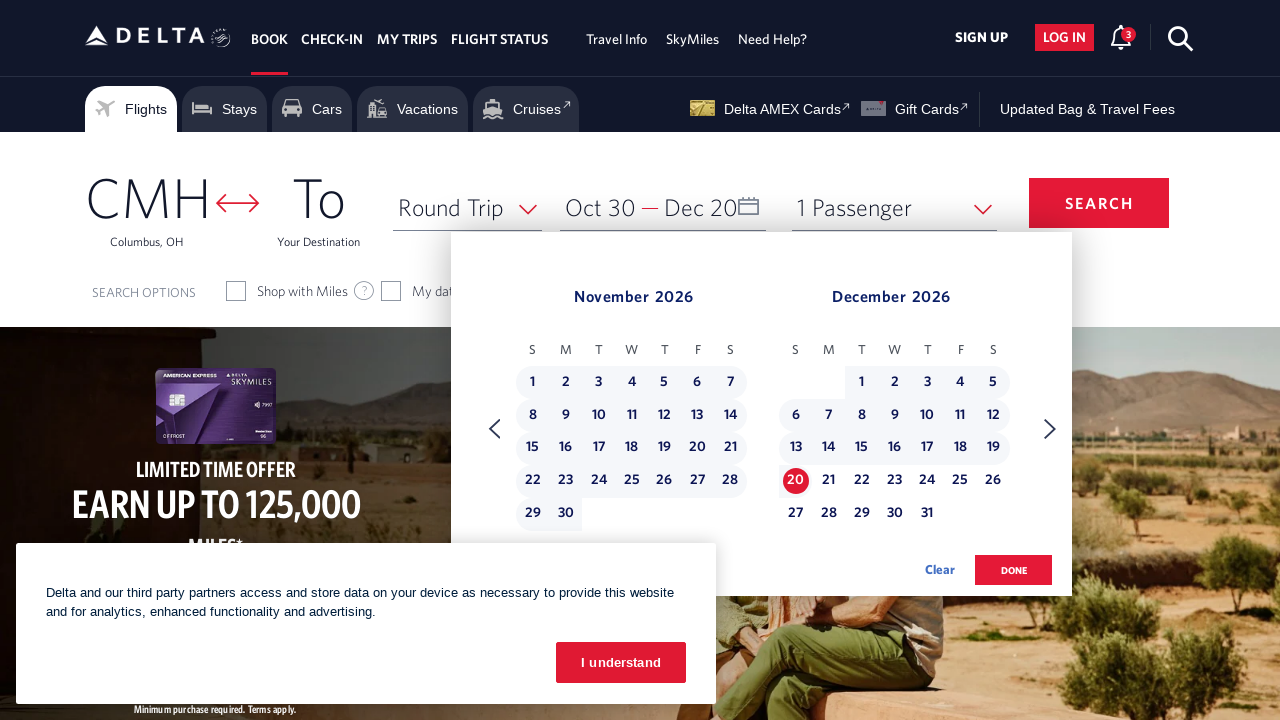

Clicked Done button to confirm date selection at (1014, 570) on .donebutton
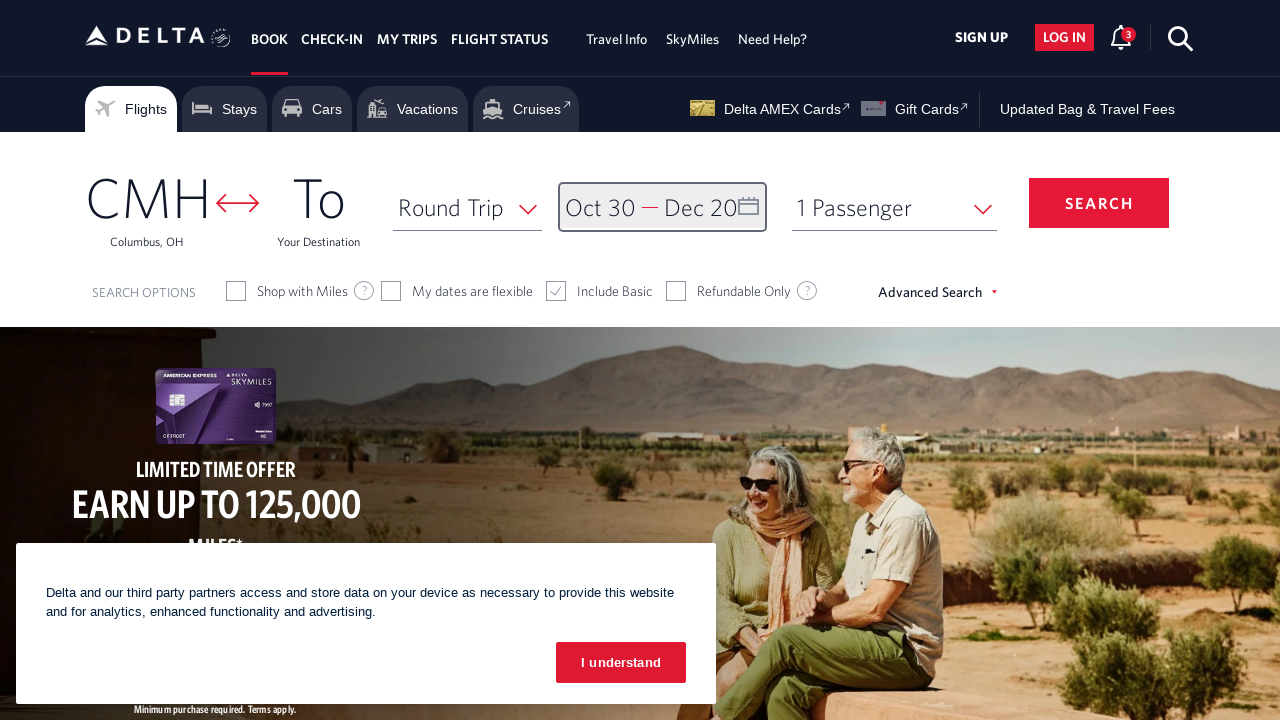

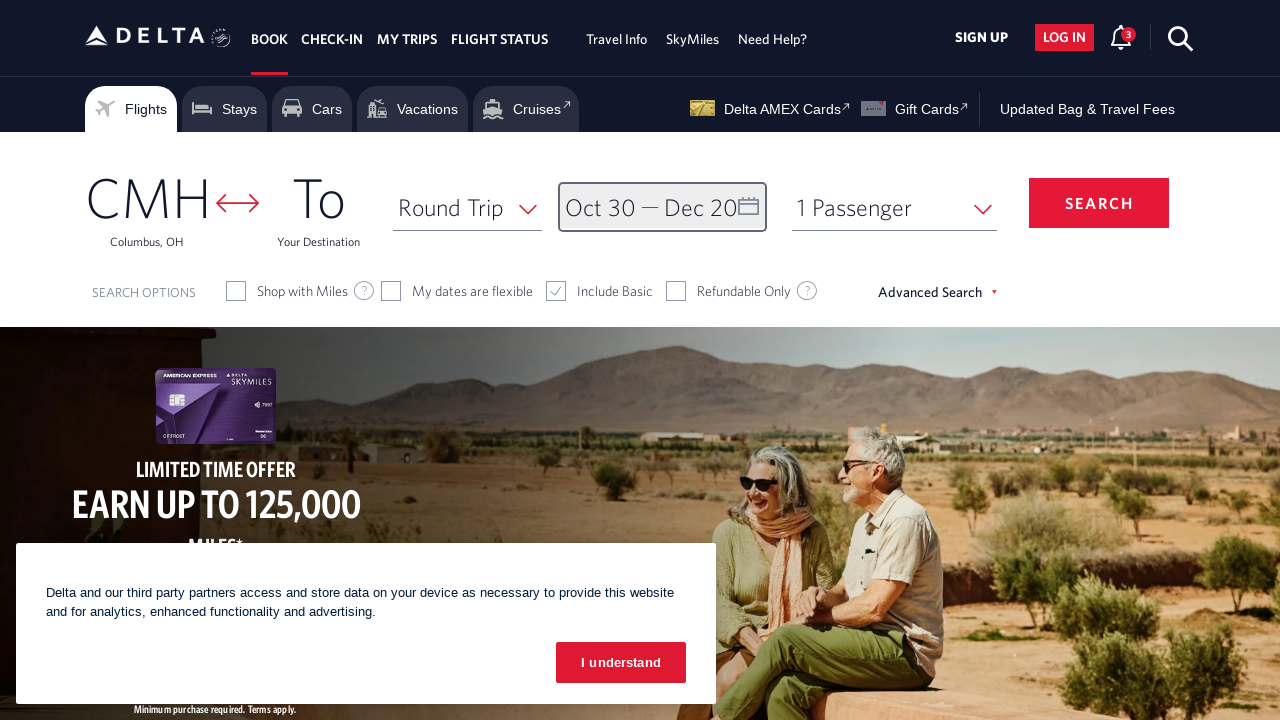